Tests drag and drop functionality by dragging an element and dropping it onto a target droppable area on a demo page.

Starting URL: https://crossbrowsertesting.github.io/drag-and-drop.html

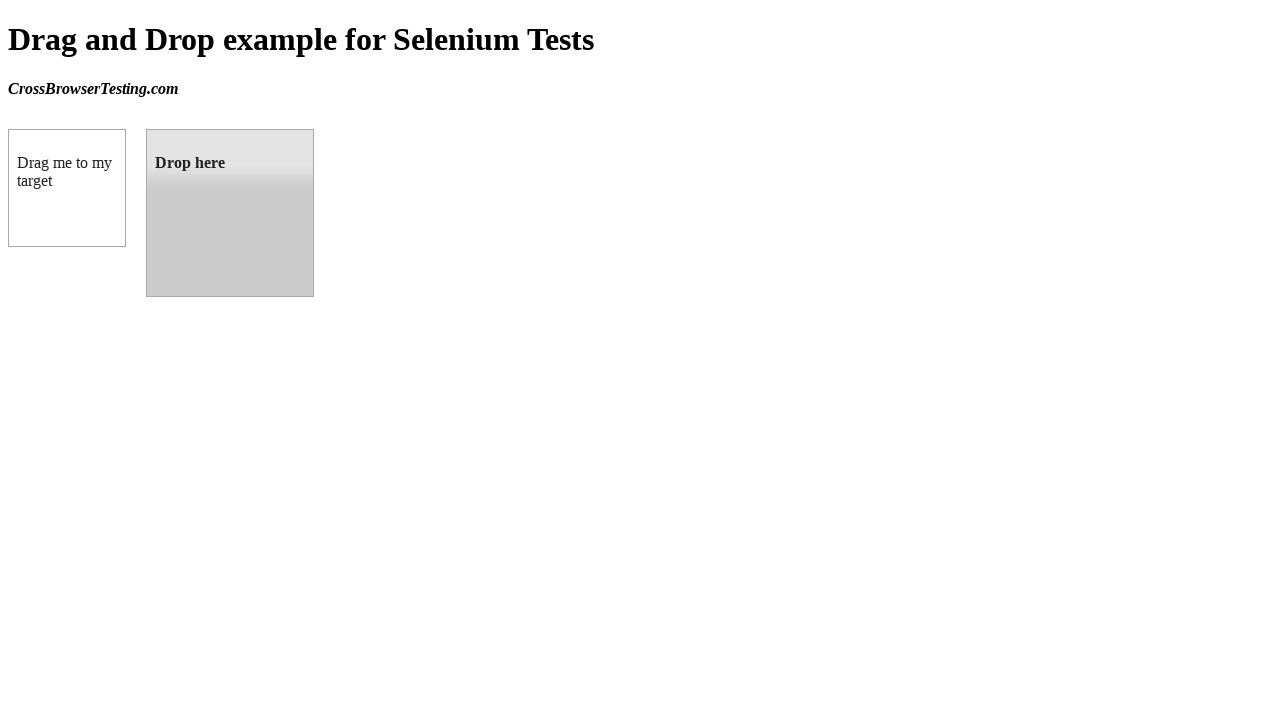

Navigated to drag and drop demo page
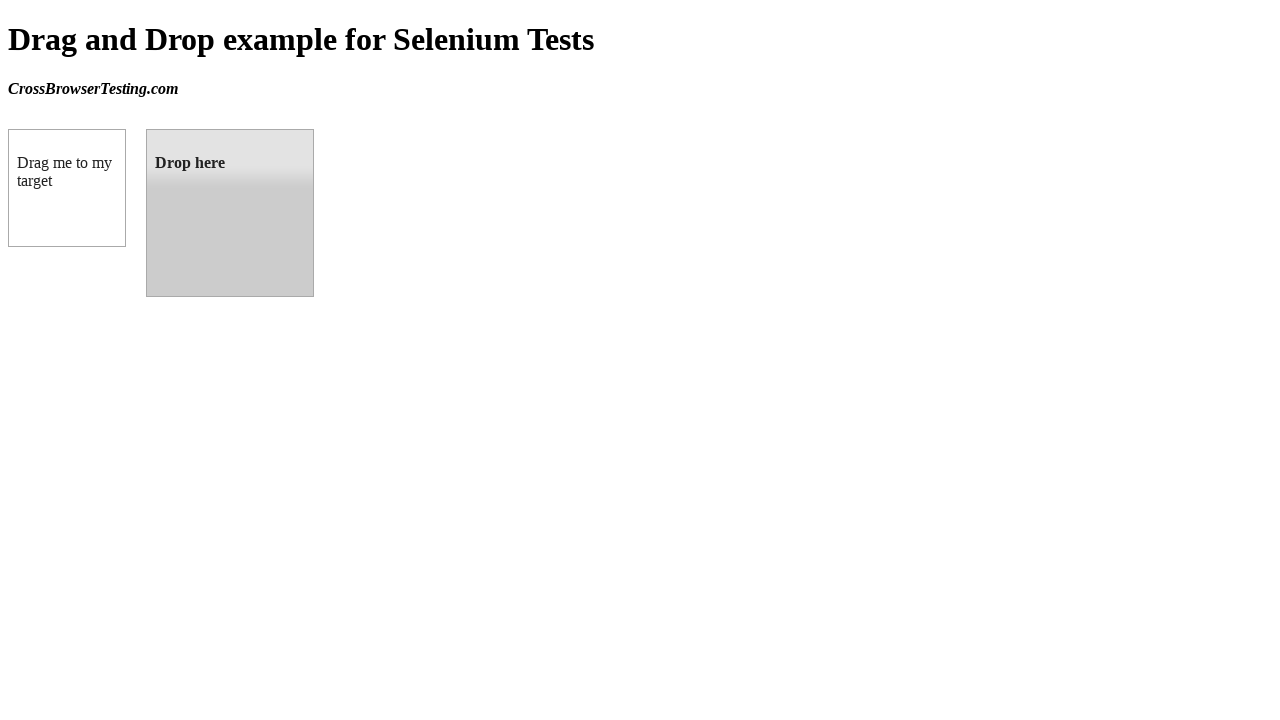

Located draggable element
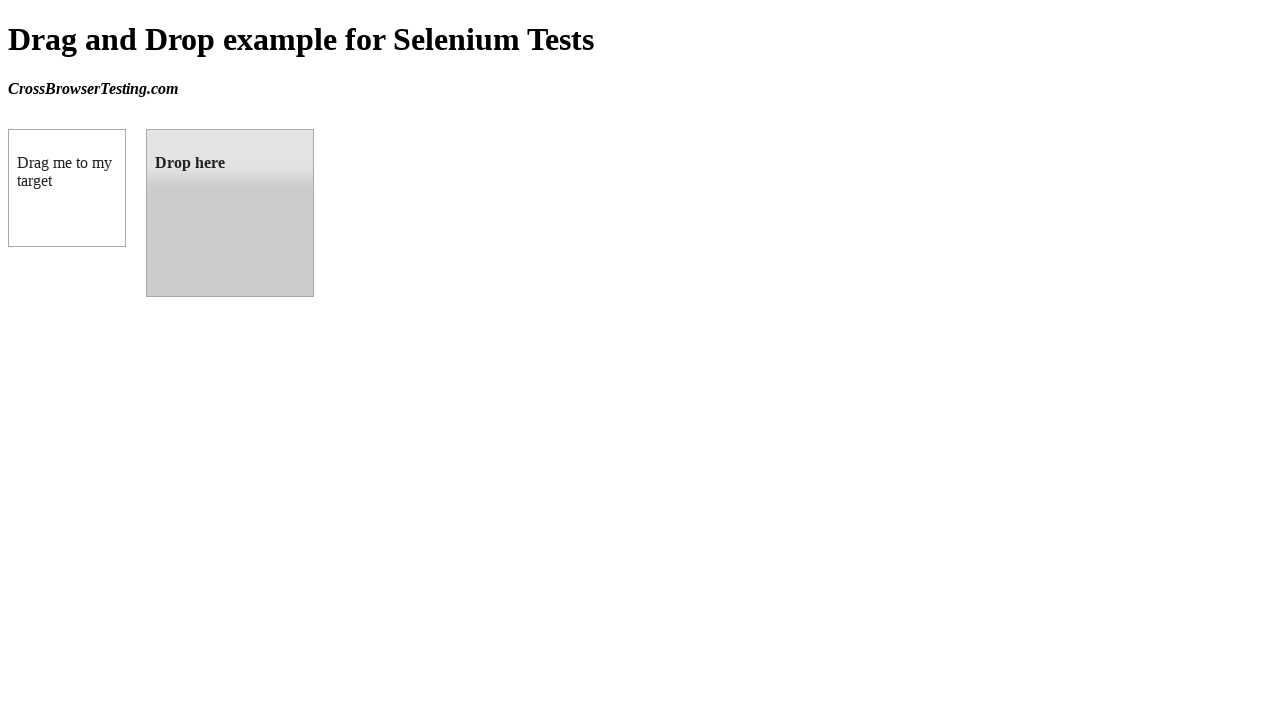

Located droppable target area
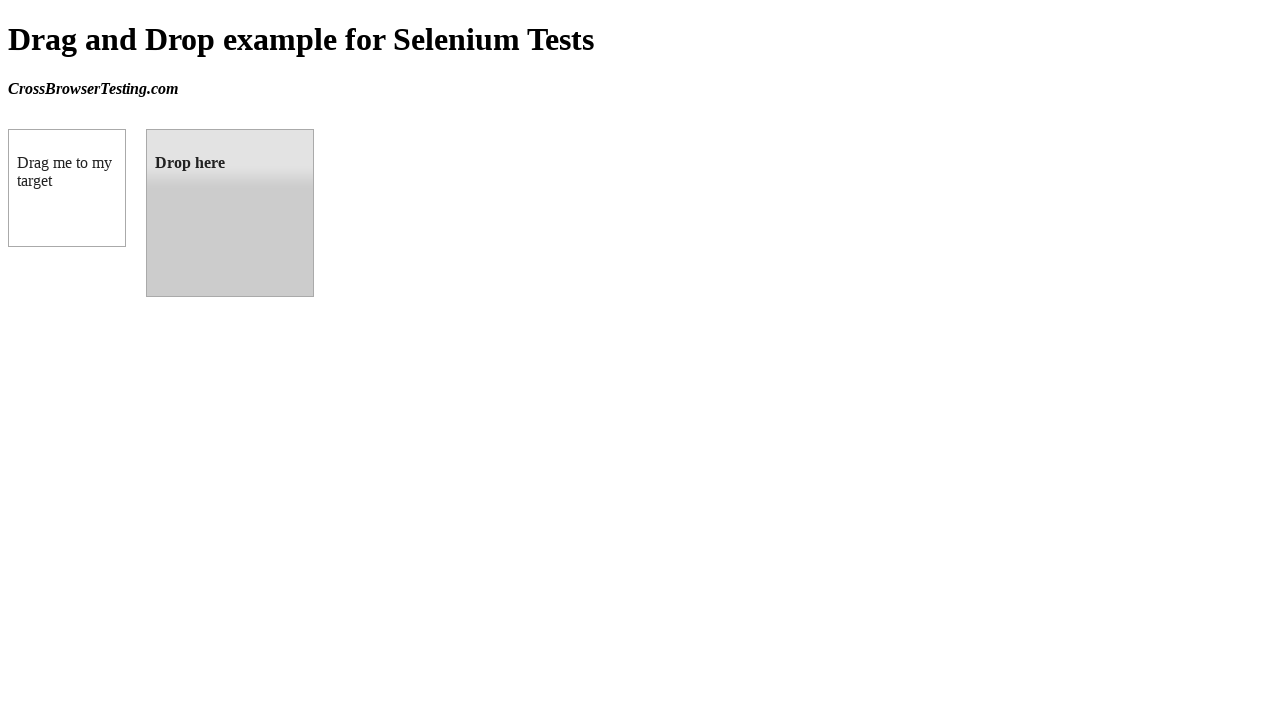

Dragged element onto droppable target at (230, 213)
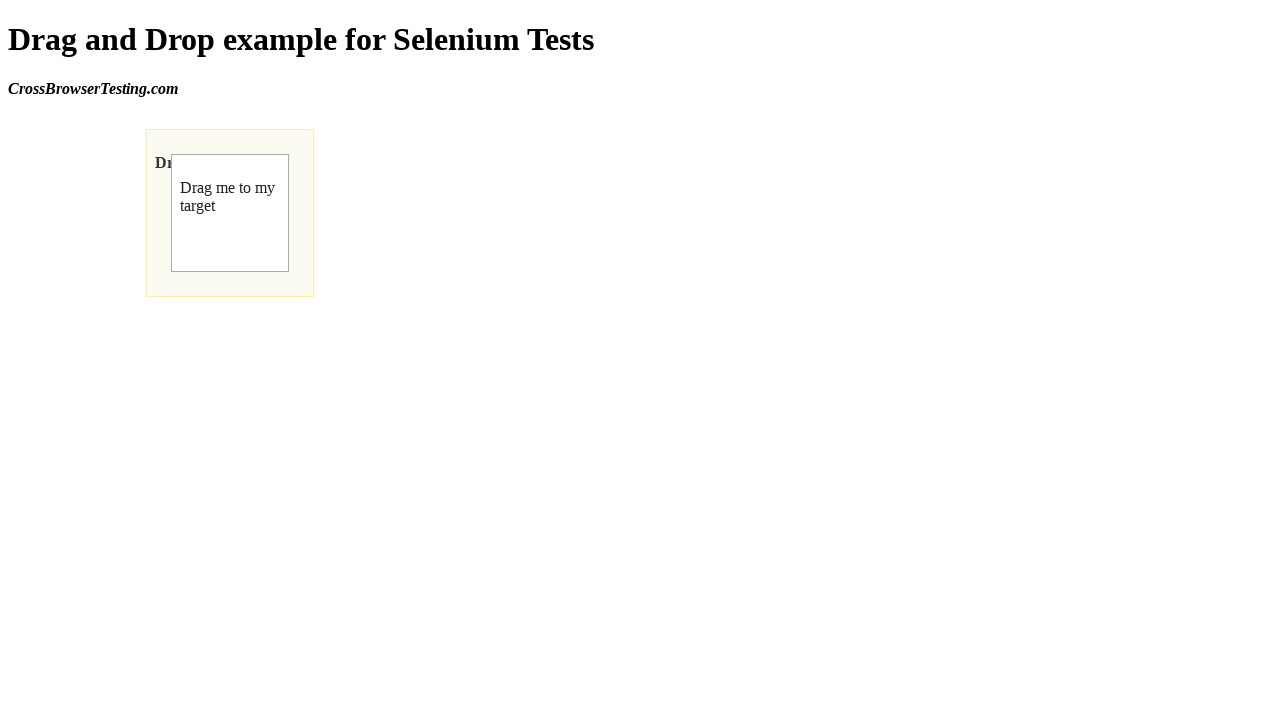

Waited 500ms for drop animation to complete
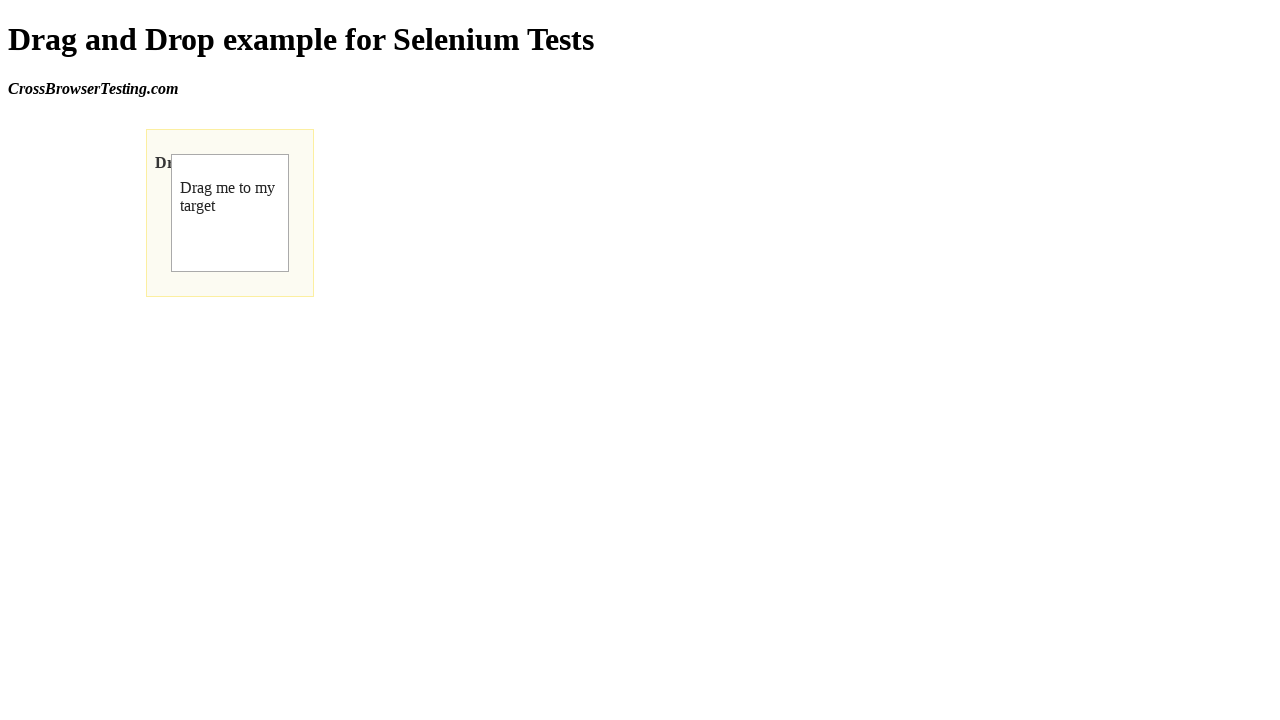

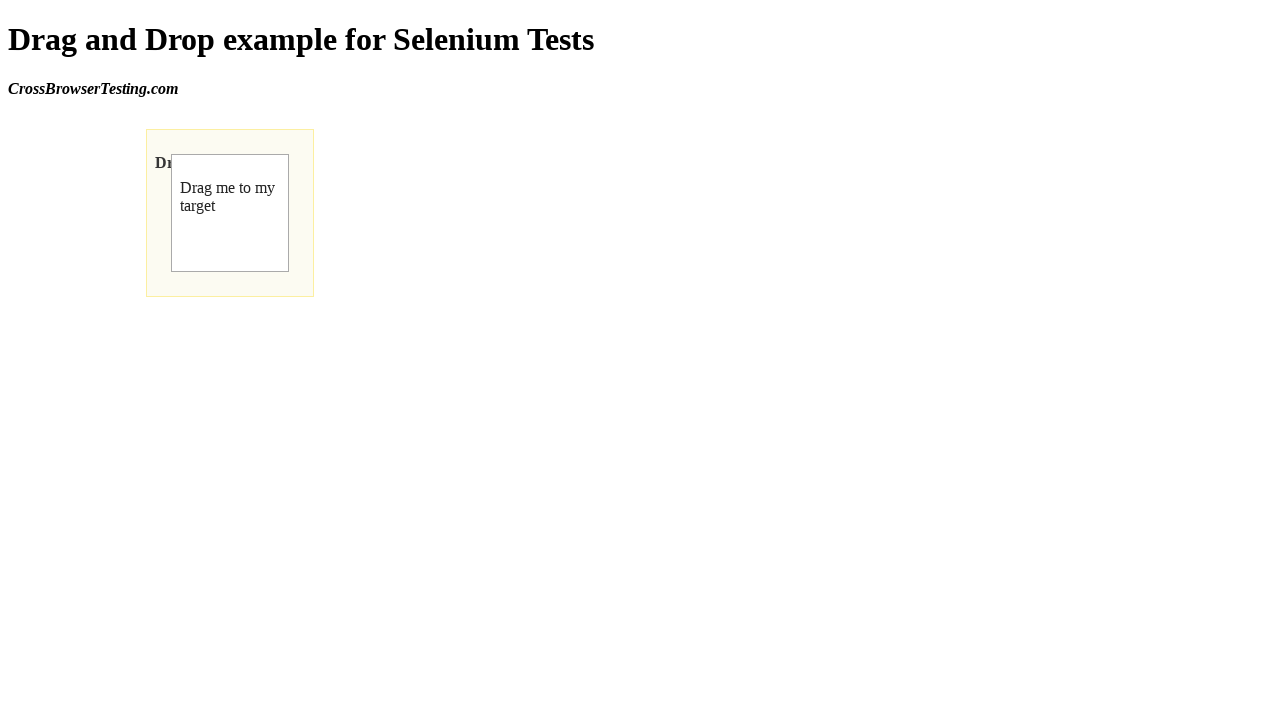